Tests dynamic form controls by toggling the enabled/disabled state of a text input field

Starting URL: https://v1.training-support.net/selenium/dynamic-controls

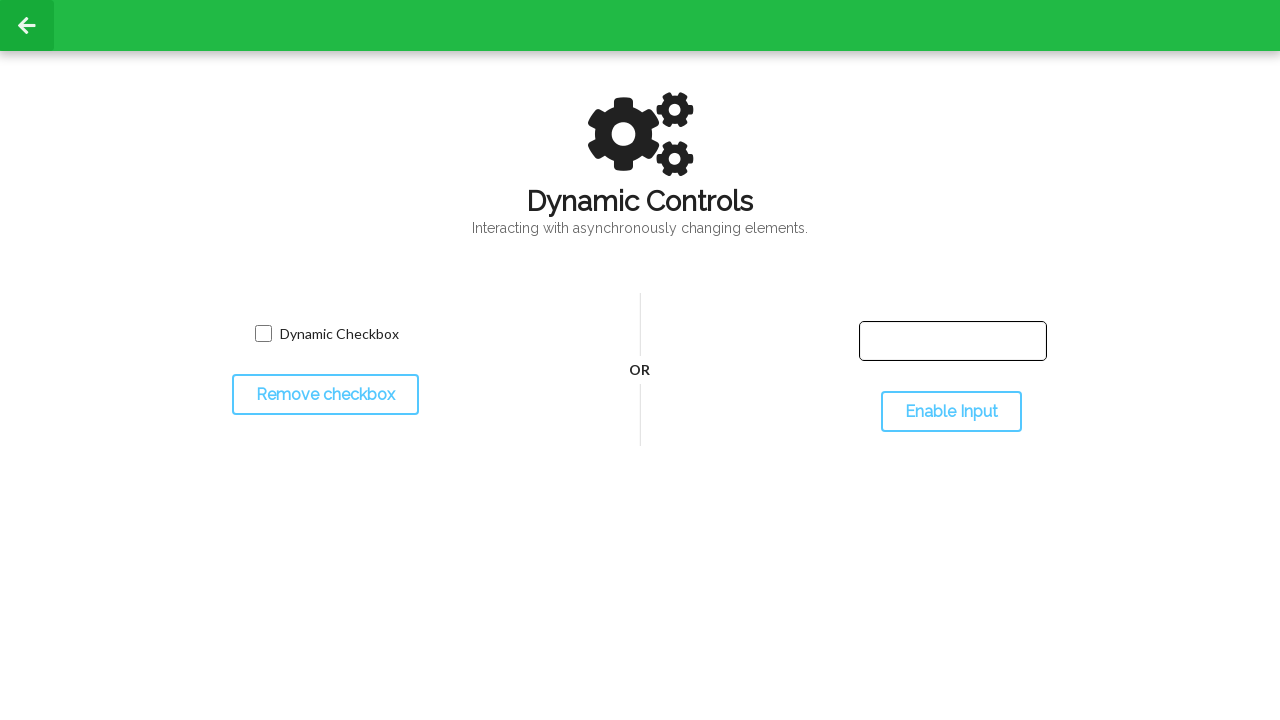

Located the text input element
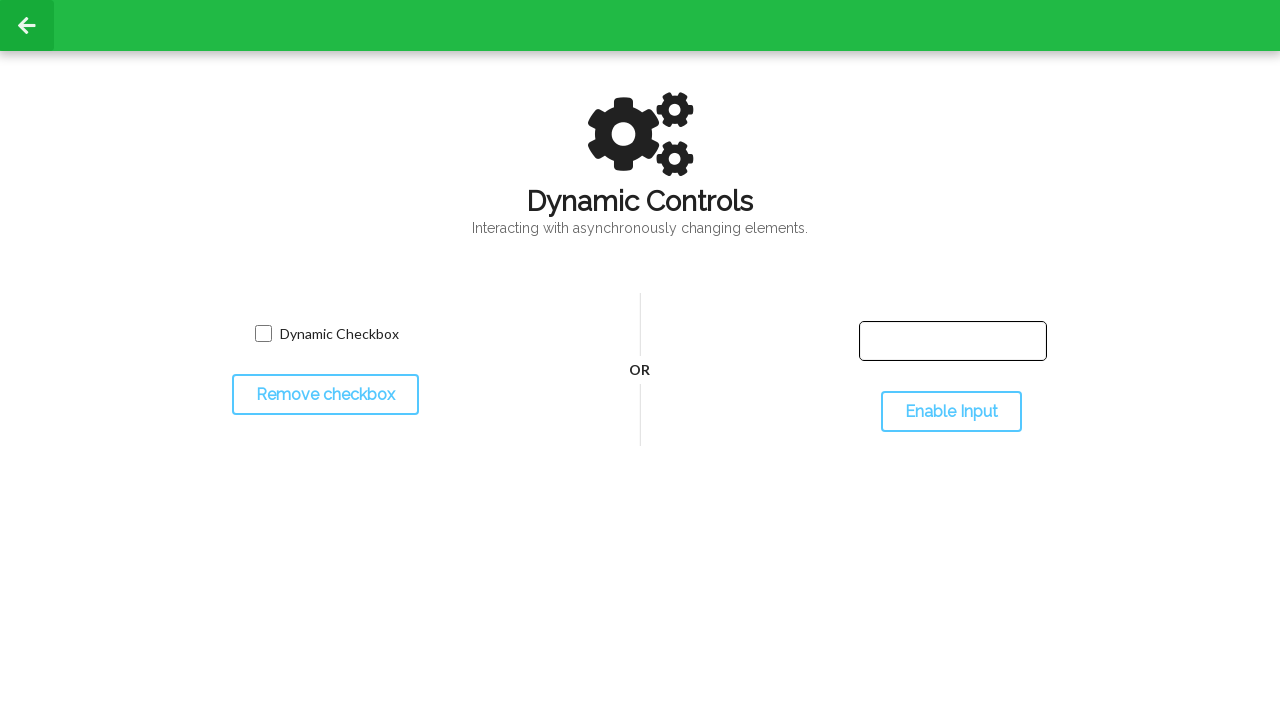

Clicked the toggle button to change textbox state at (951, 412) on #toggleInput
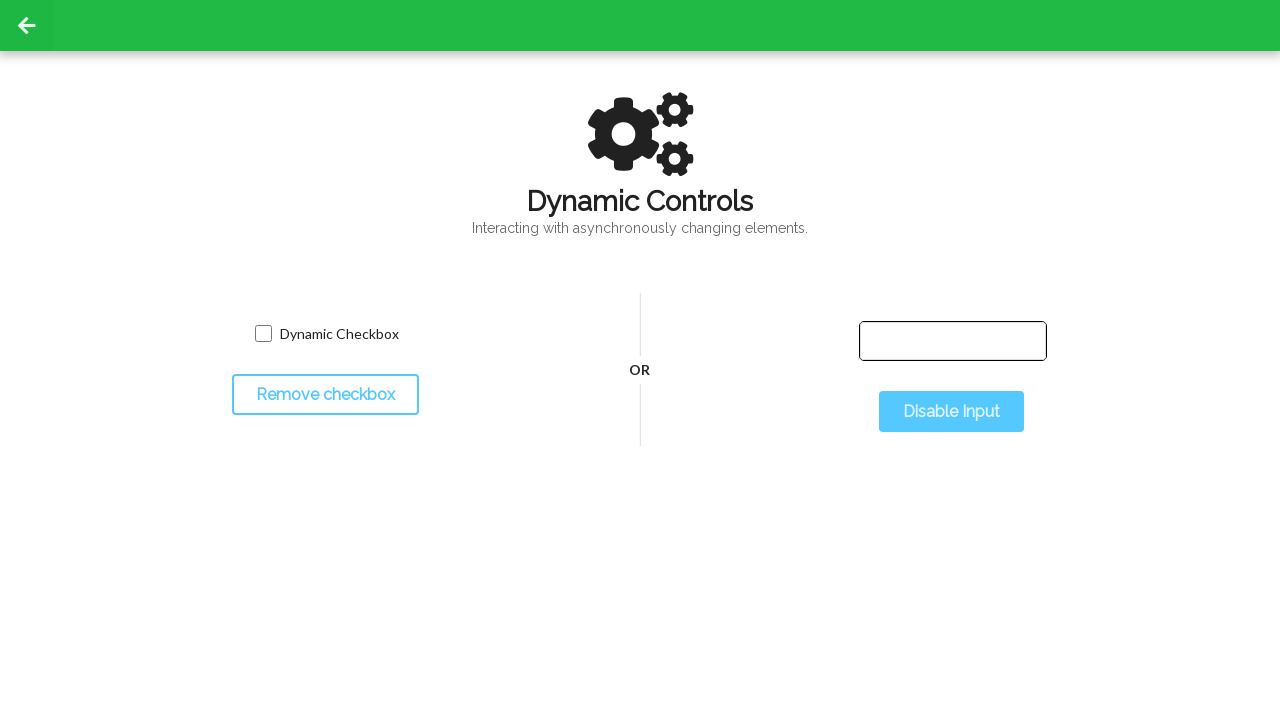

Waited 500ms for state change to complete
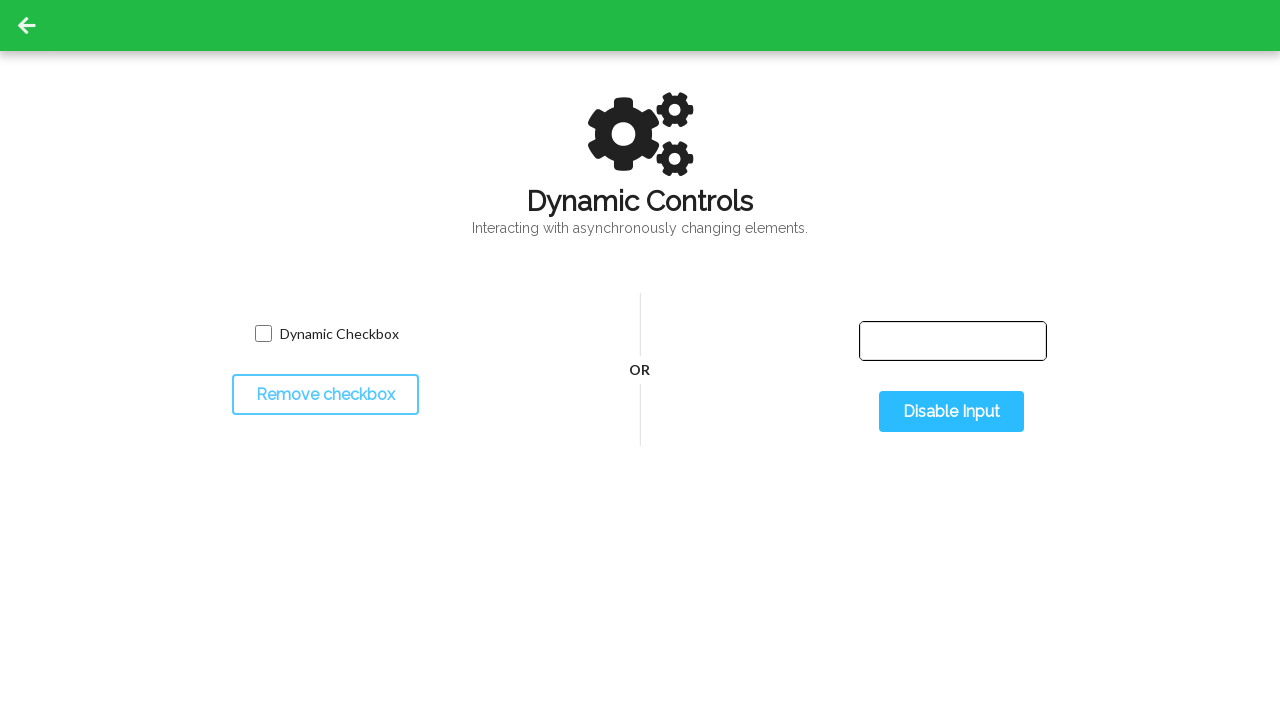

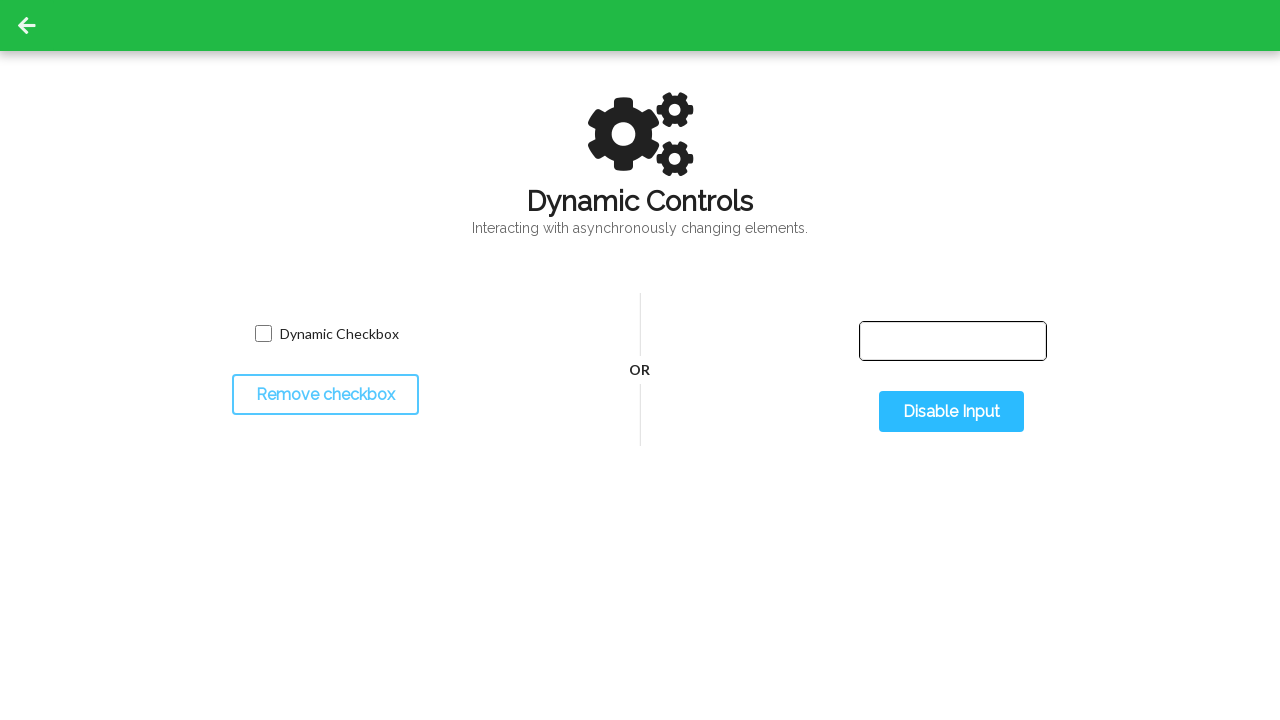